Tests radio button selection functionality by scrolling to a radio button group and selecting the "Milk" option from the available choices.

Starting URL: http://echoecho.com/htmlforms10.htm

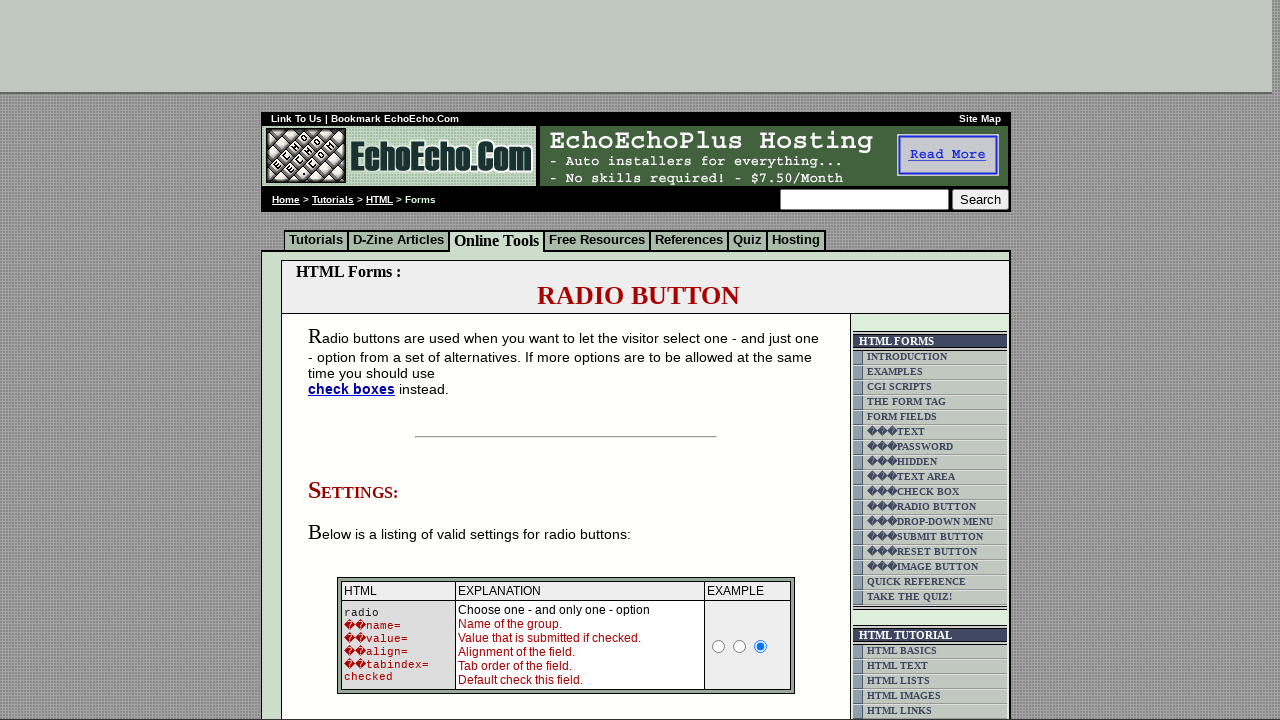

Scrolled down the page by 1400 pixels to reveal radio button group
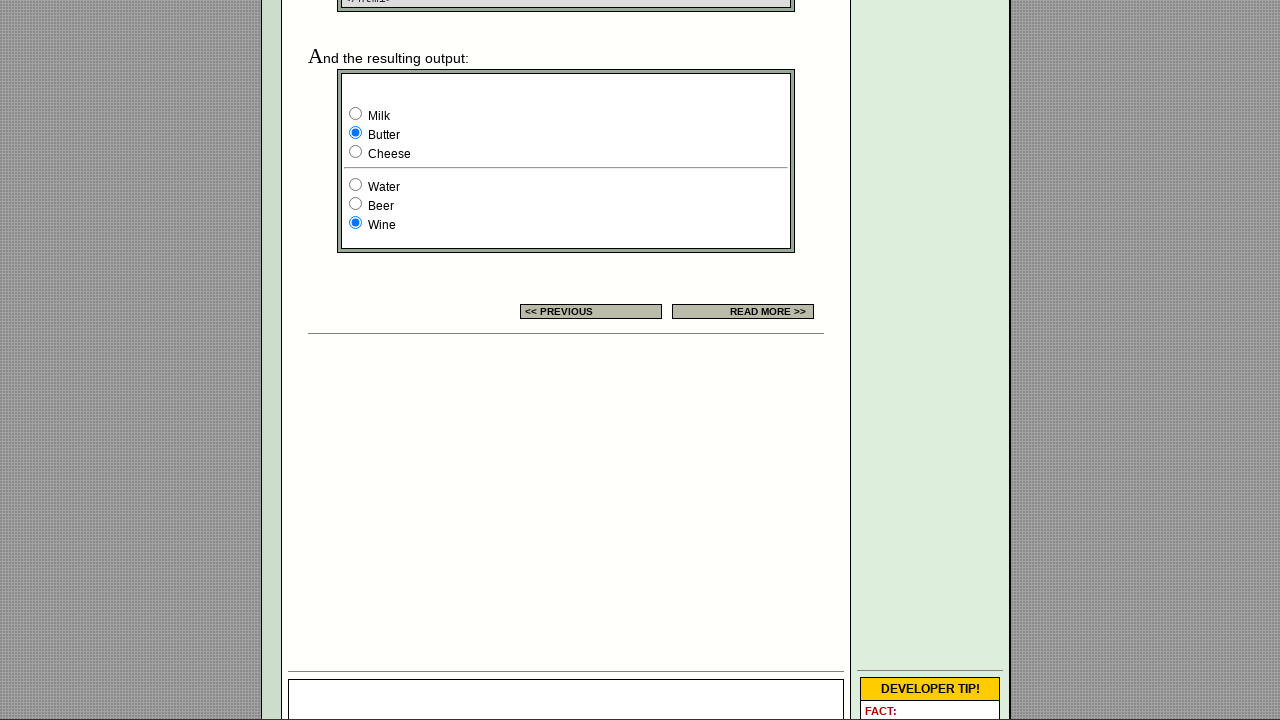

Located all radio buttons in group1
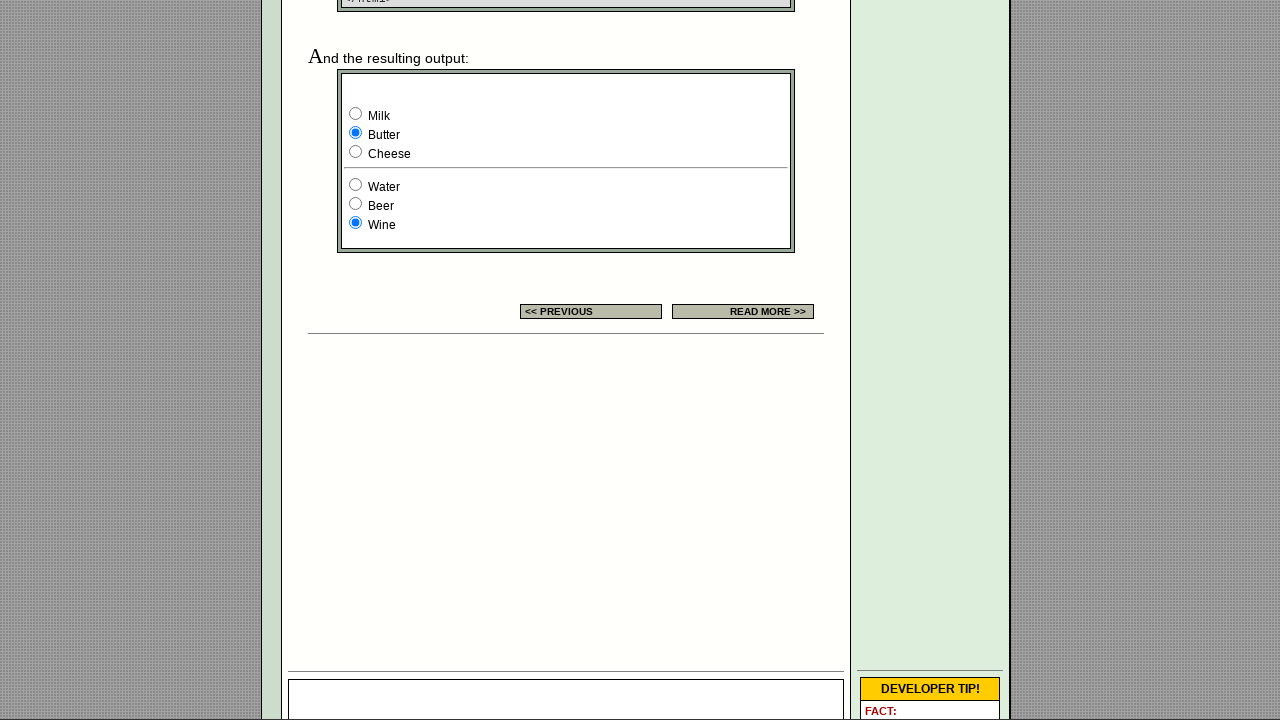

Found 3 radio buttons in the group
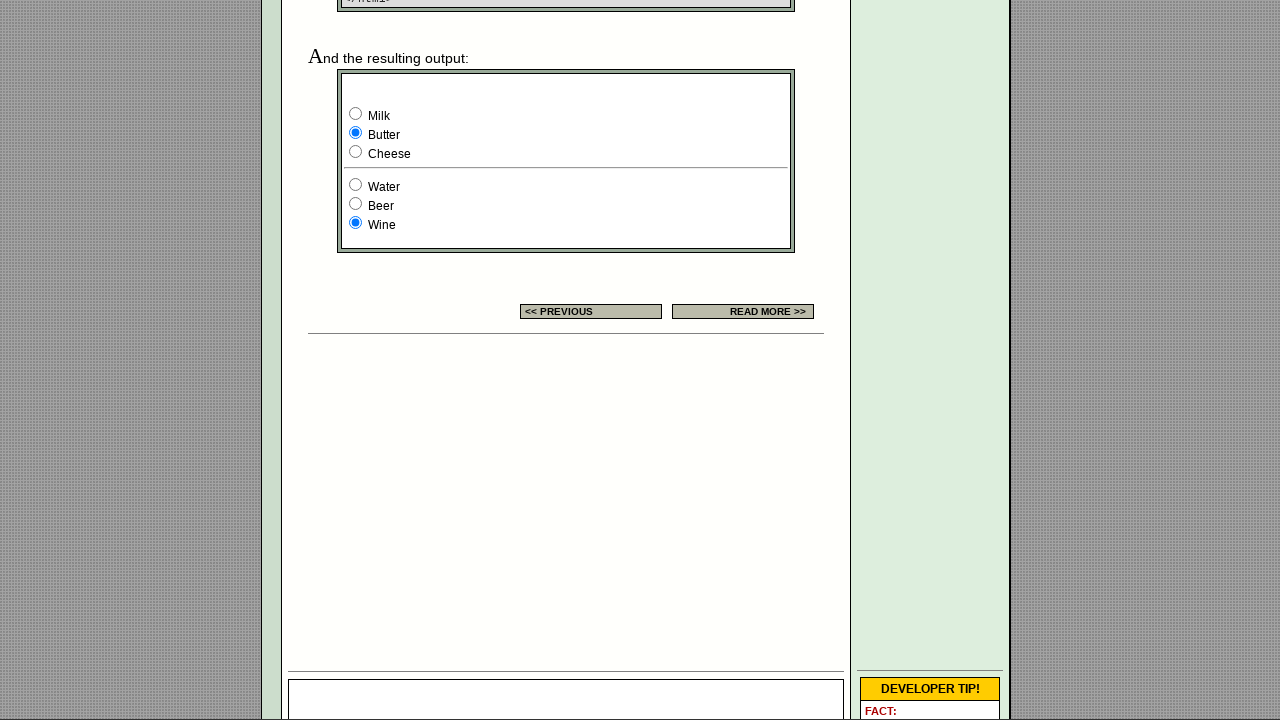

Checked radio button 1 with value 'Milk'
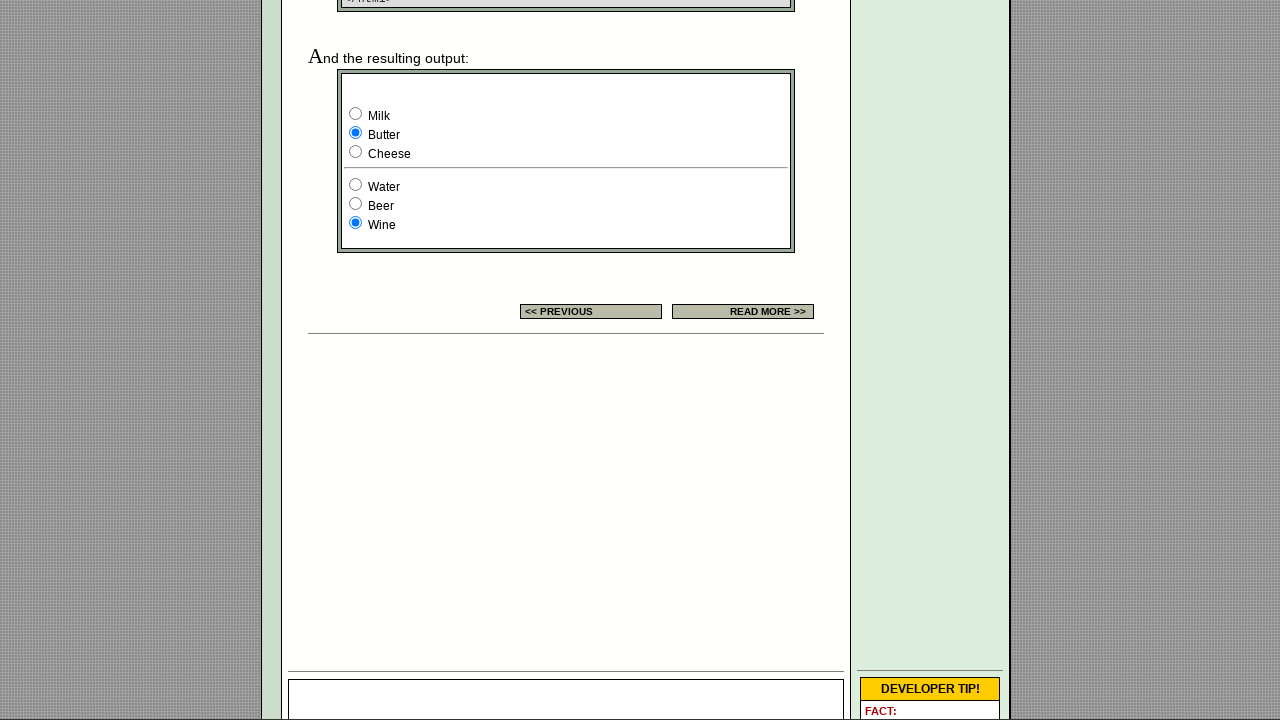

Selected 'Milk' radio button option at (356, 114) on input[name='group1'] >> nth=0
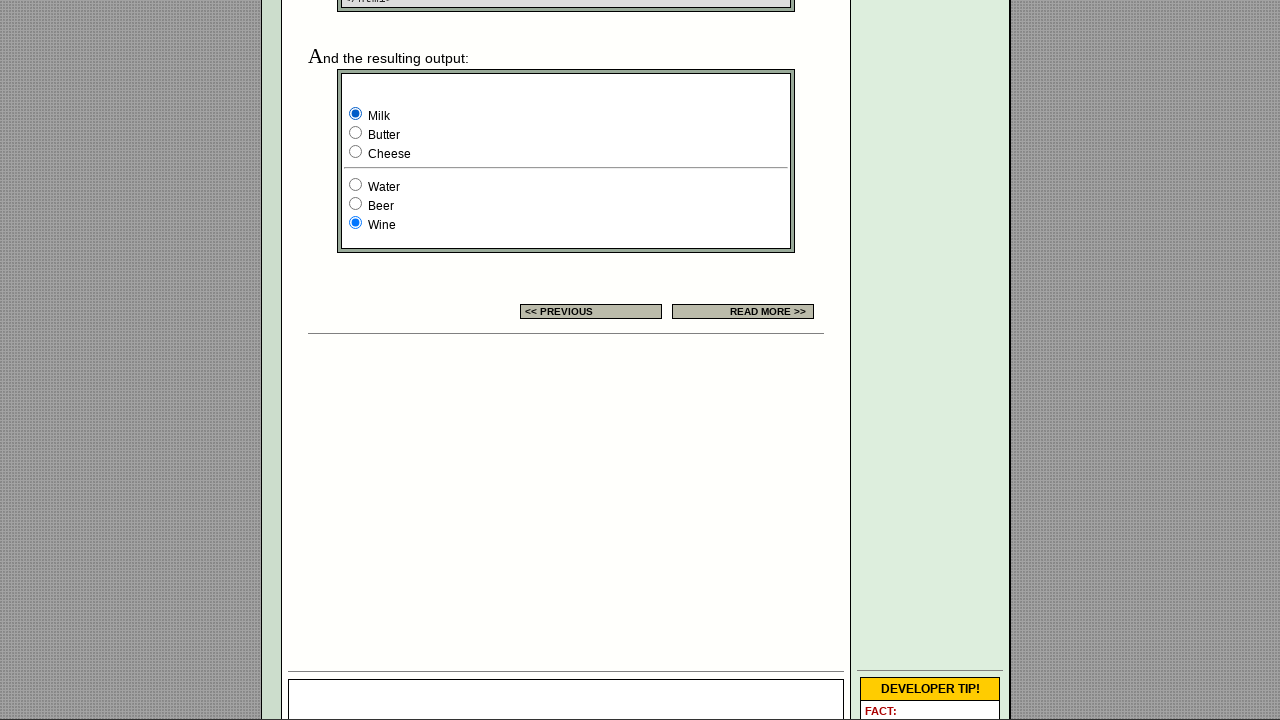

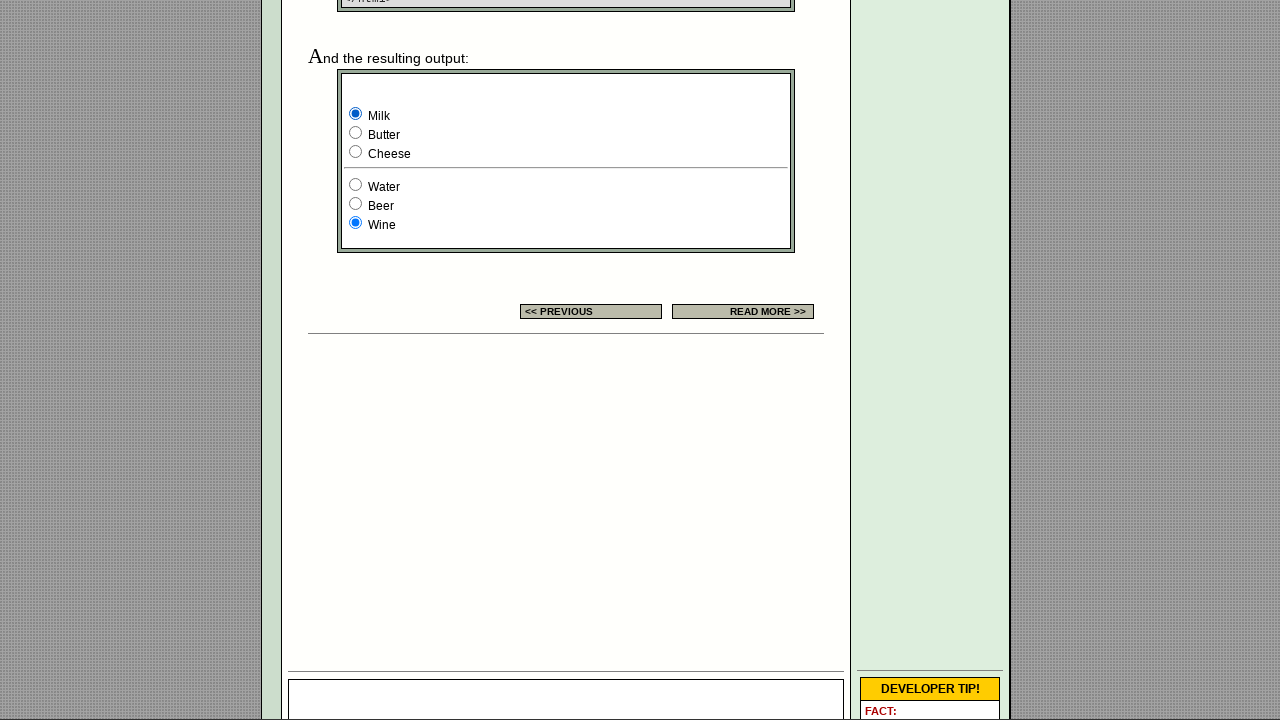